Tests editing a todo item by double-clicking, filling new text, and pressing Enter

Starting URL: https://demo.playwright.dev/todomvc

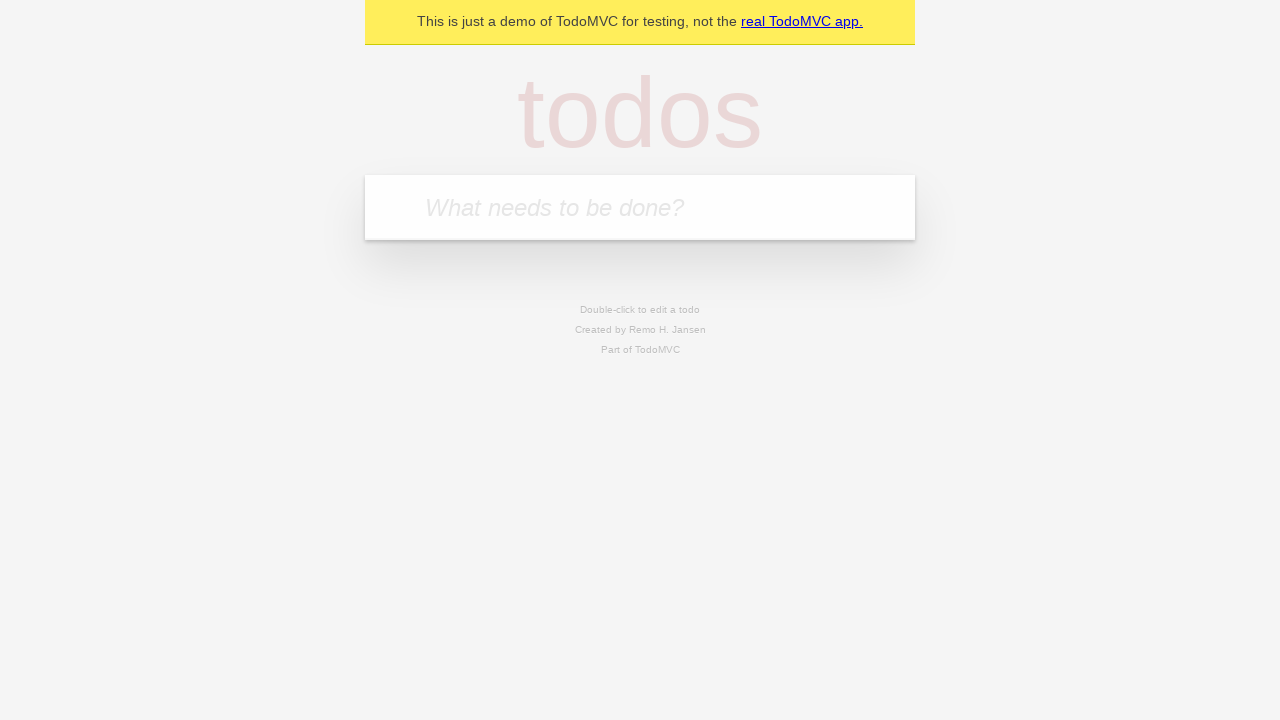

Filled todo input with 'buy some cheese' on internal:attr=[placeholder="What needs to be done?"i]
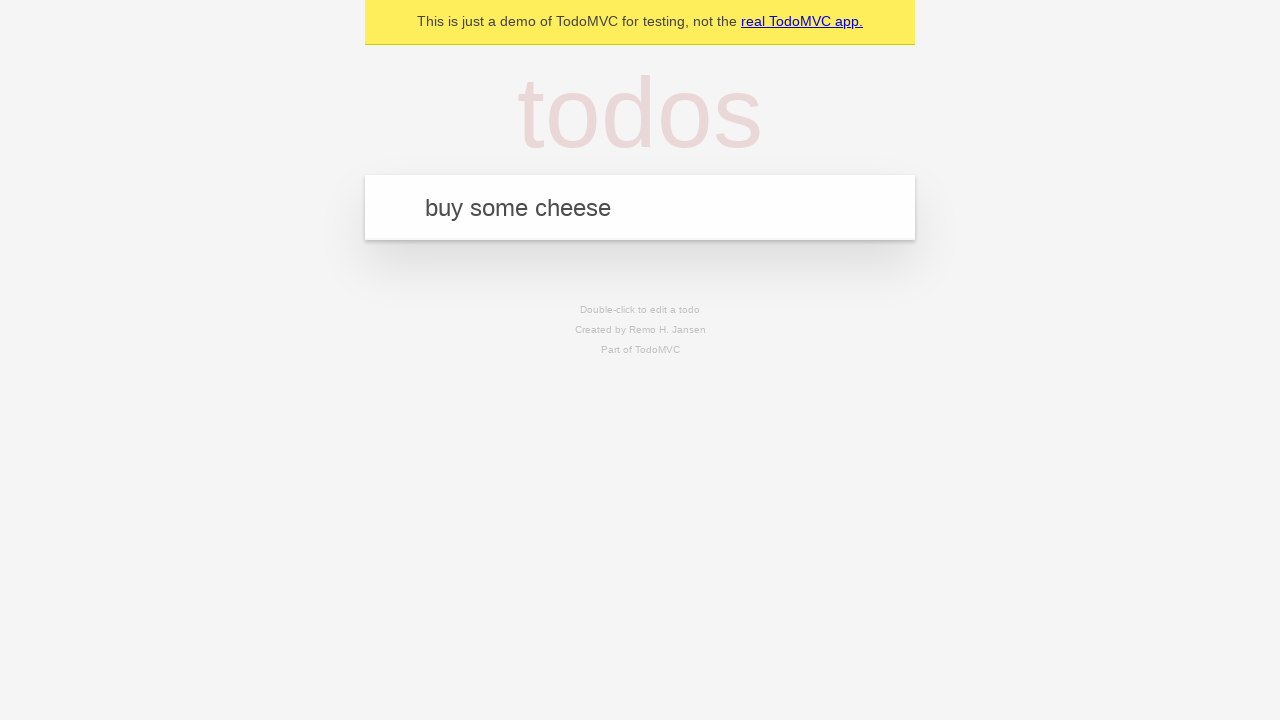

Pressed Enter to create first todo on internal:attr=[placeholder="What needs to be done?"i]
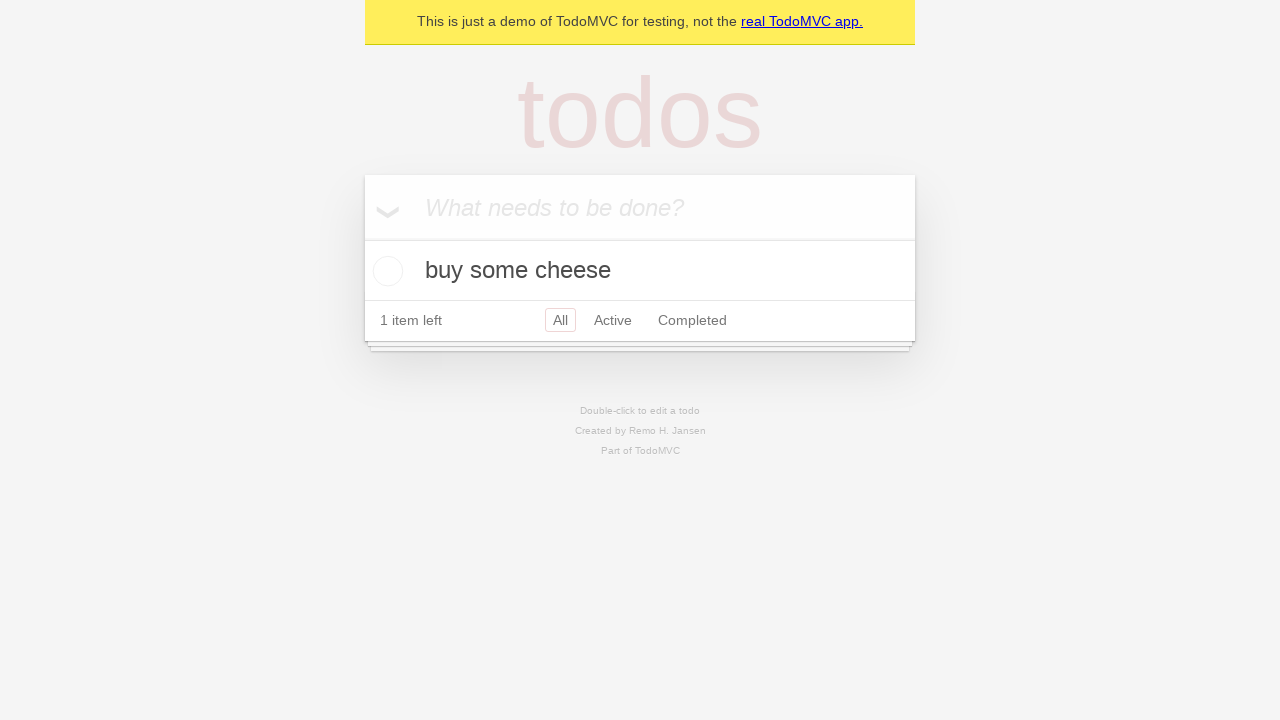

Filled todo input with 'feed the cat' on internal:attr=[placeholder="What needs to be done?"i]
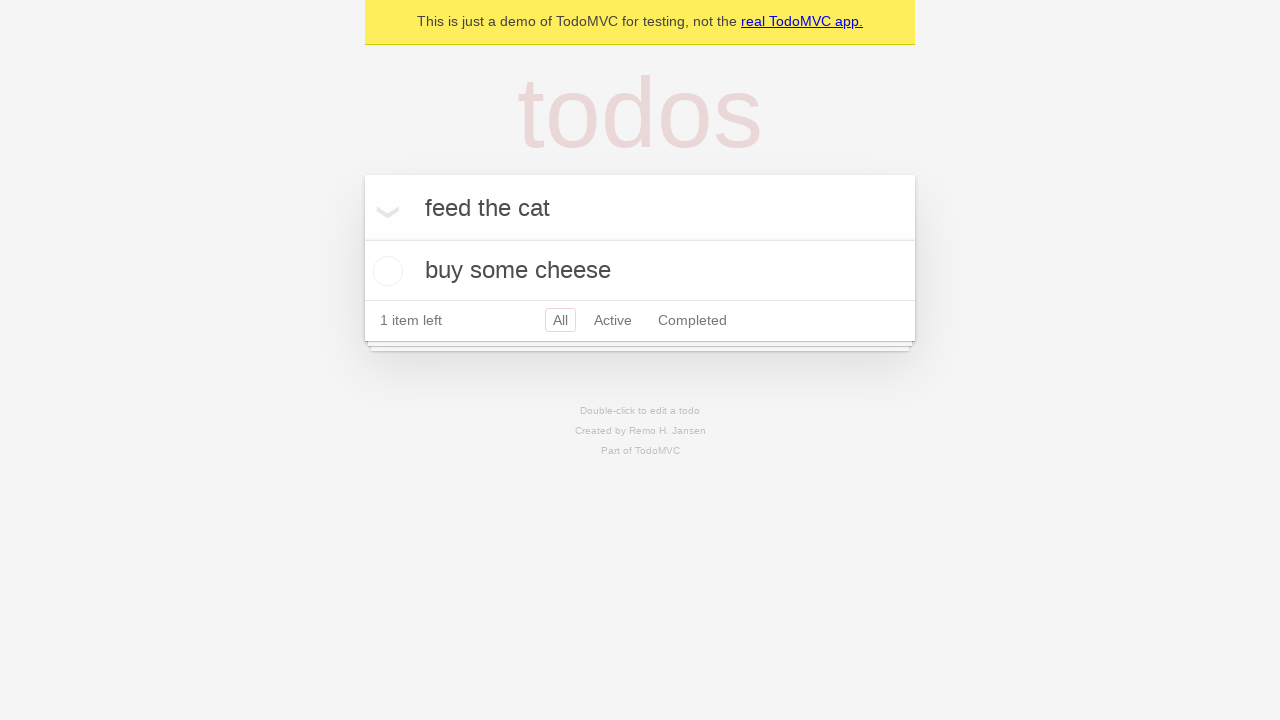

Pressed Enter to create second todo on internal:attr=[placeholder="What needs to be done?"i]
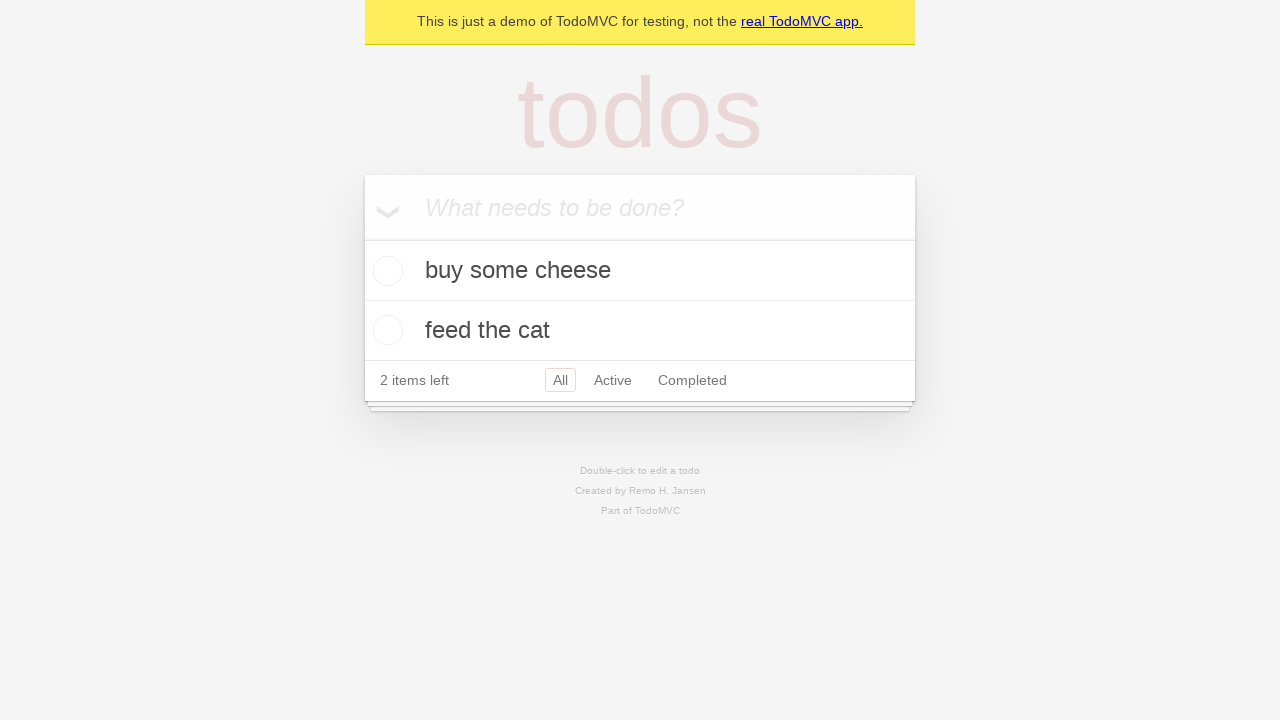

Filled todo input with 'book a doctors appointment' on internal:attr=[placeholder="What needs to be done?"i]
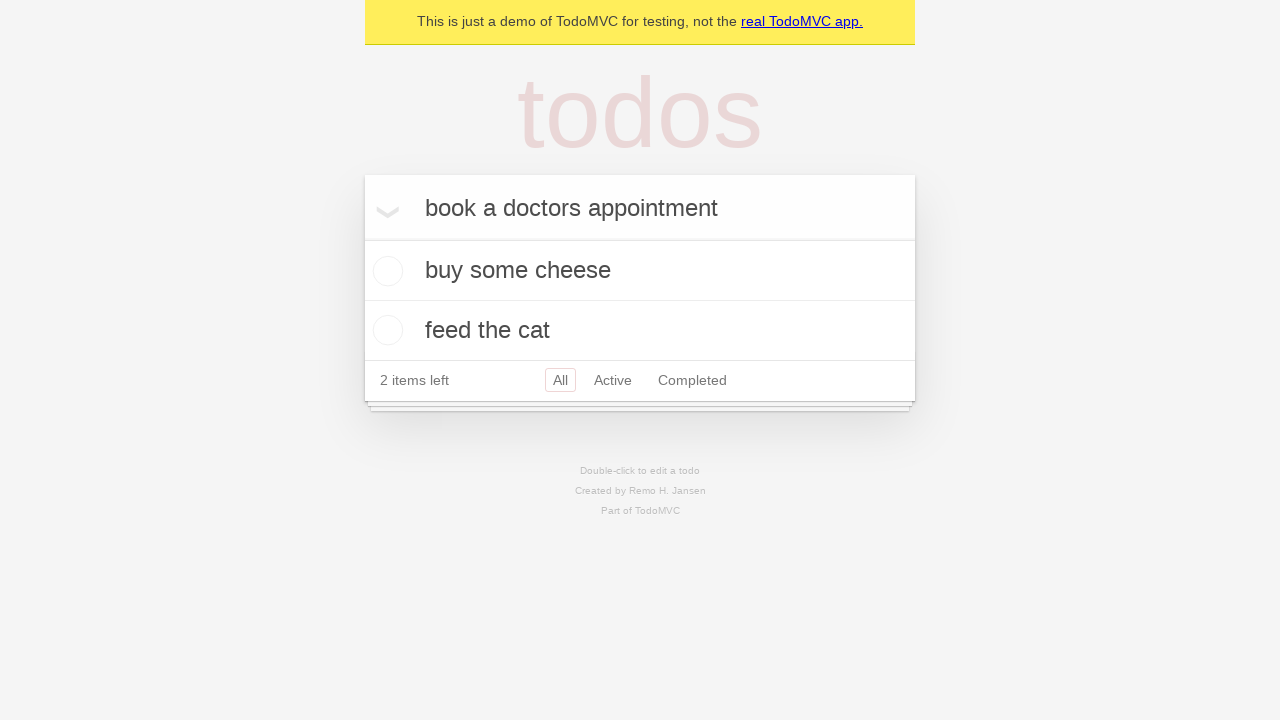

Pressed Enter to create third todo on internal:attr=[placeholder="What needs to be done?"i]
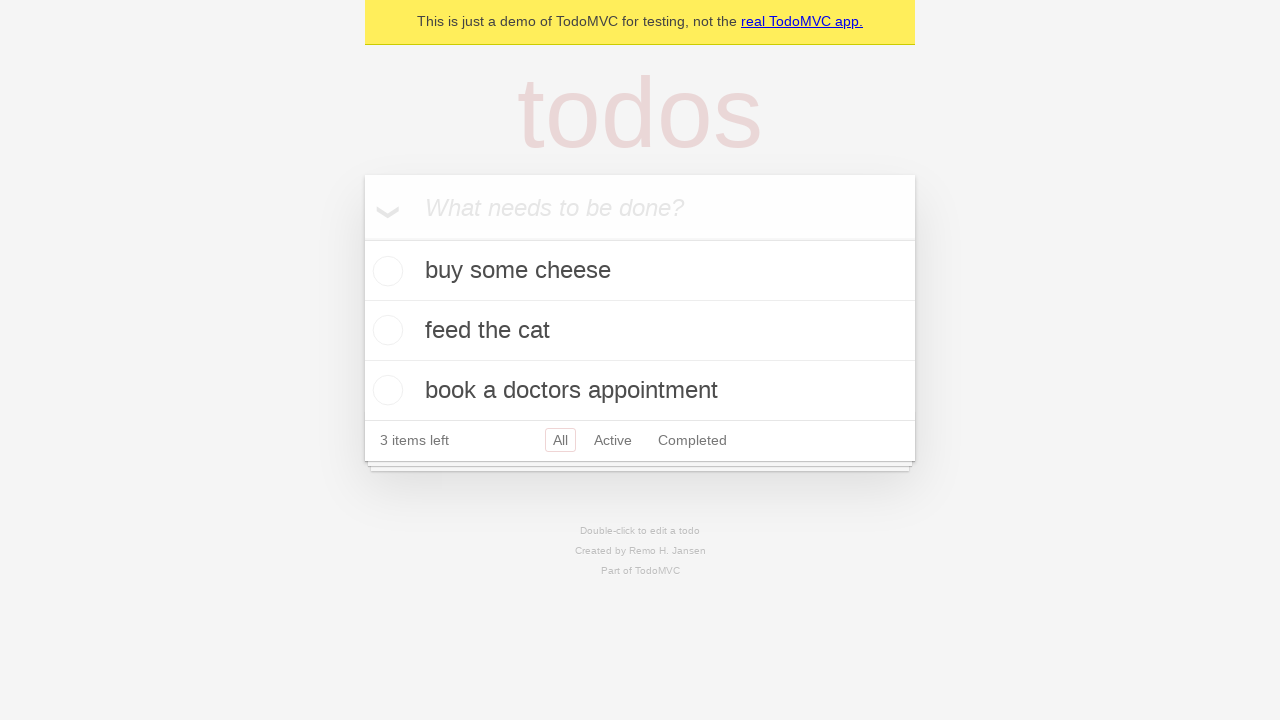

Waited for all three todo items to appear
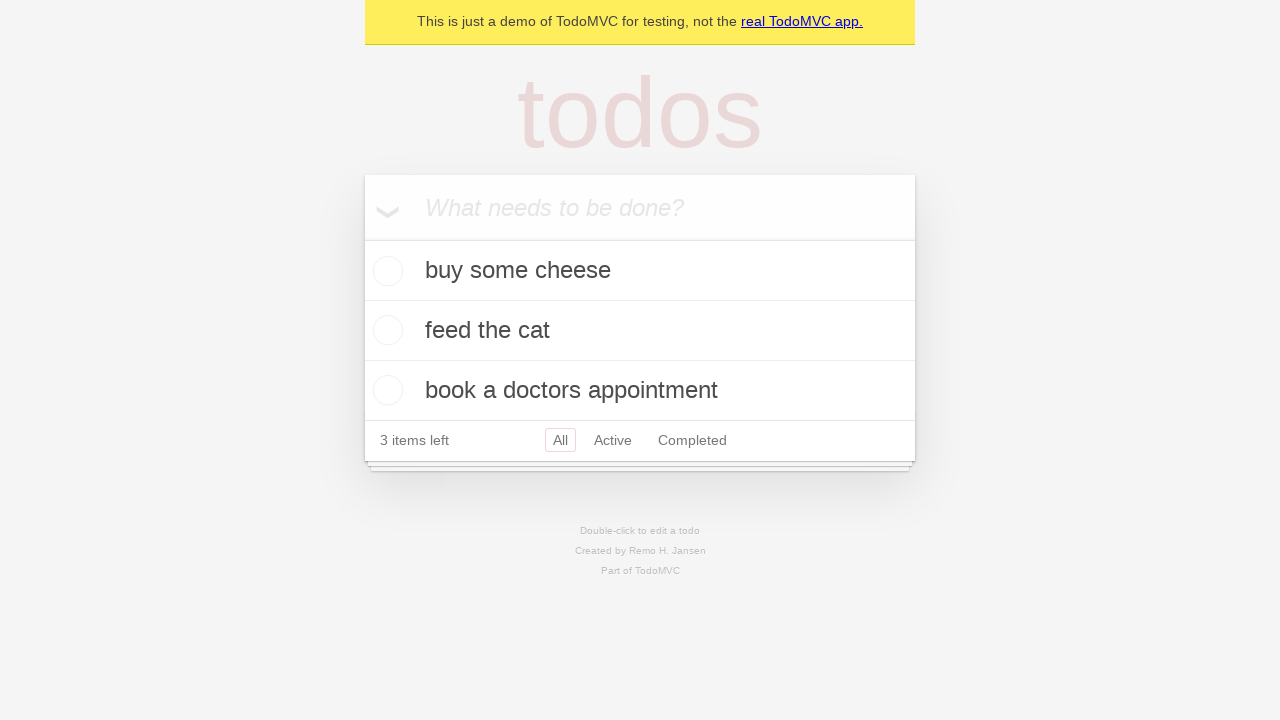

Double-clicked second todo item to enter edit mode at (640, 331) on internal:testid=[data-testid="todo-item"s] >> nth=1
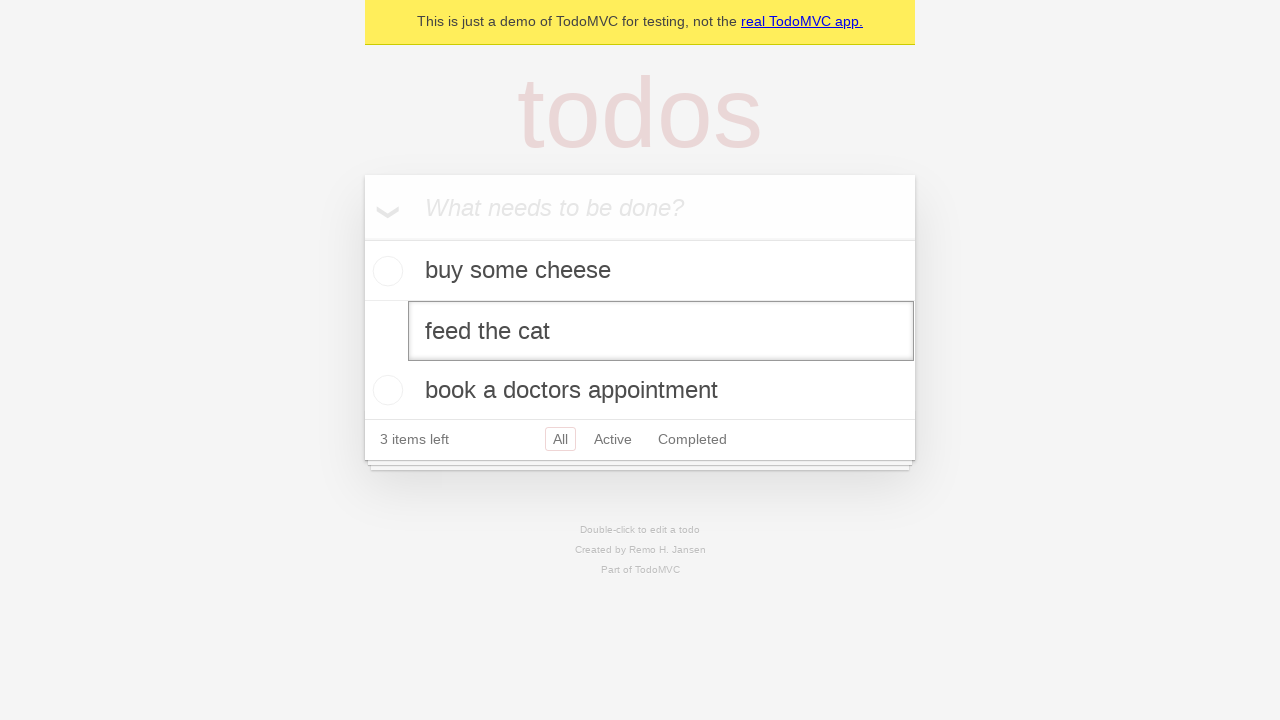

Filled edit textbox with 'buy some sausages' on internal:testid=[data-testid="todo-item"s] >> nth=1 >> internal:role=textbox[nam
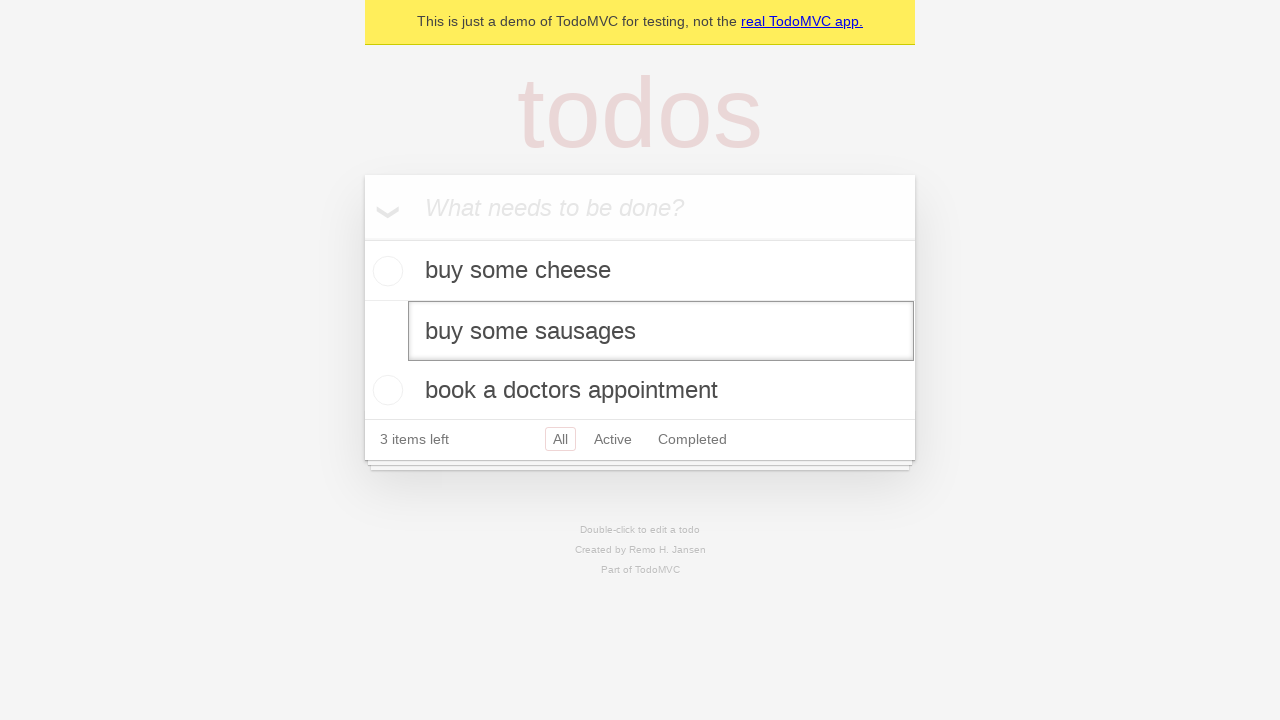

Pressed Enter to confirm todo edit on internal:testid=[data-testid="todo-item"s] >> nth=1 >> internal:role=textbox[nam
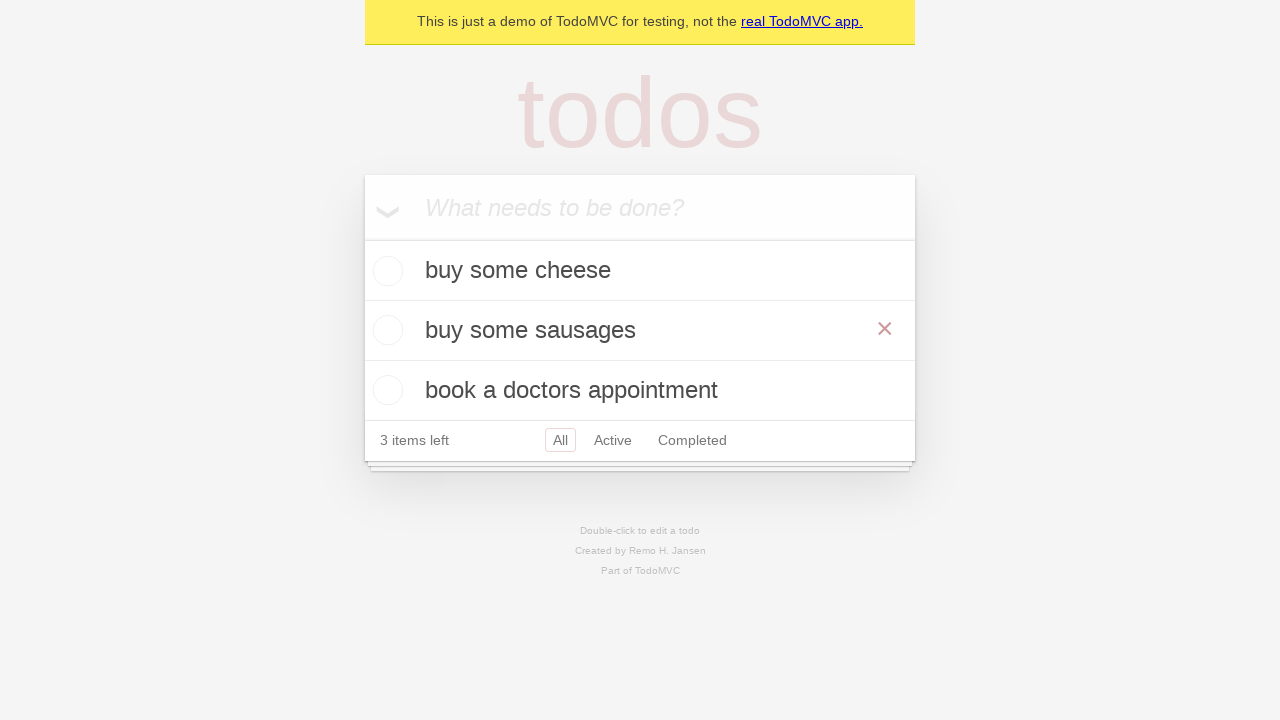

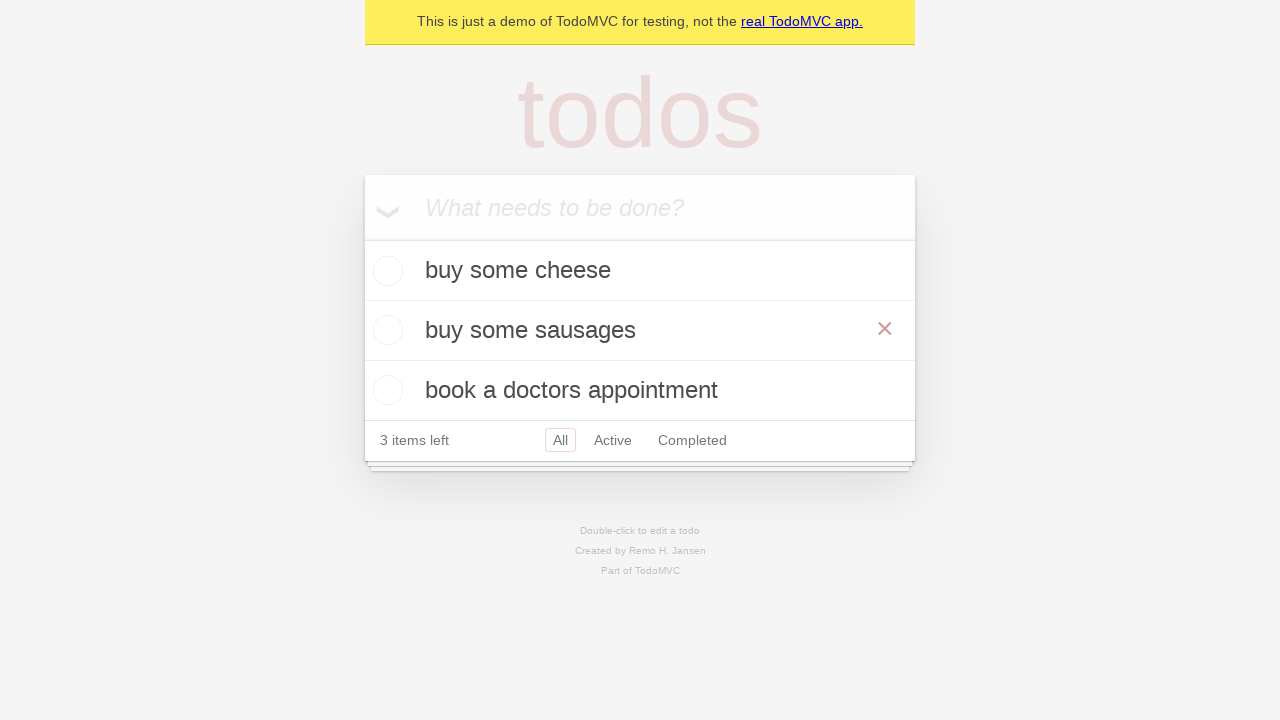